Navigates to the color-it.ua website and verifies that the logo and "see all" link elements are present on the page

Starting URL: https://color-it.ua

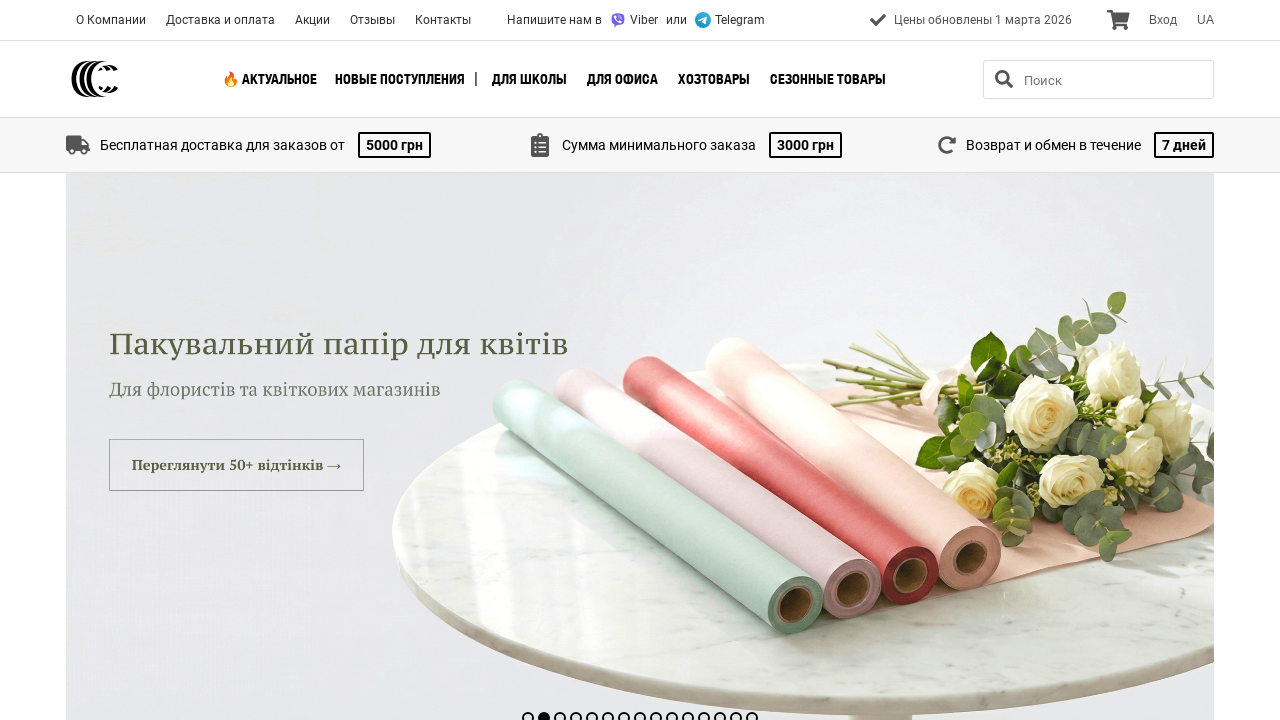

Waited for page to fully load (networkidle state)
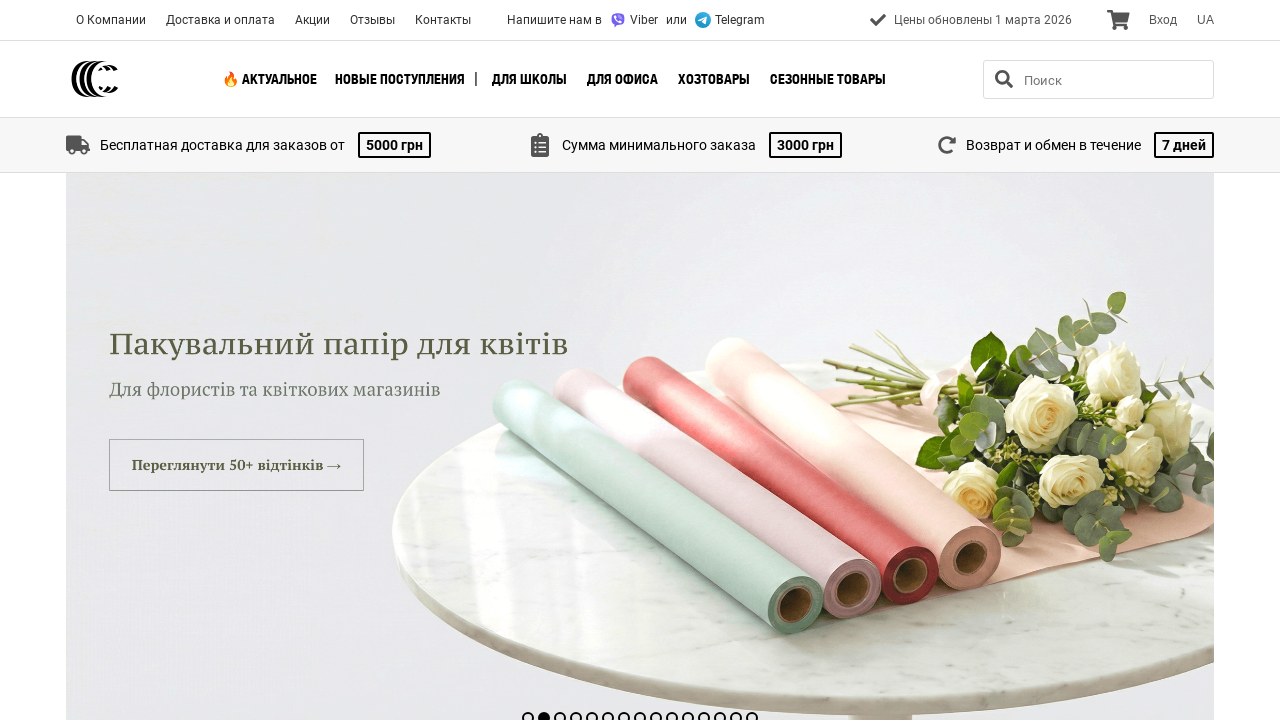

Logo banner element is present on the page
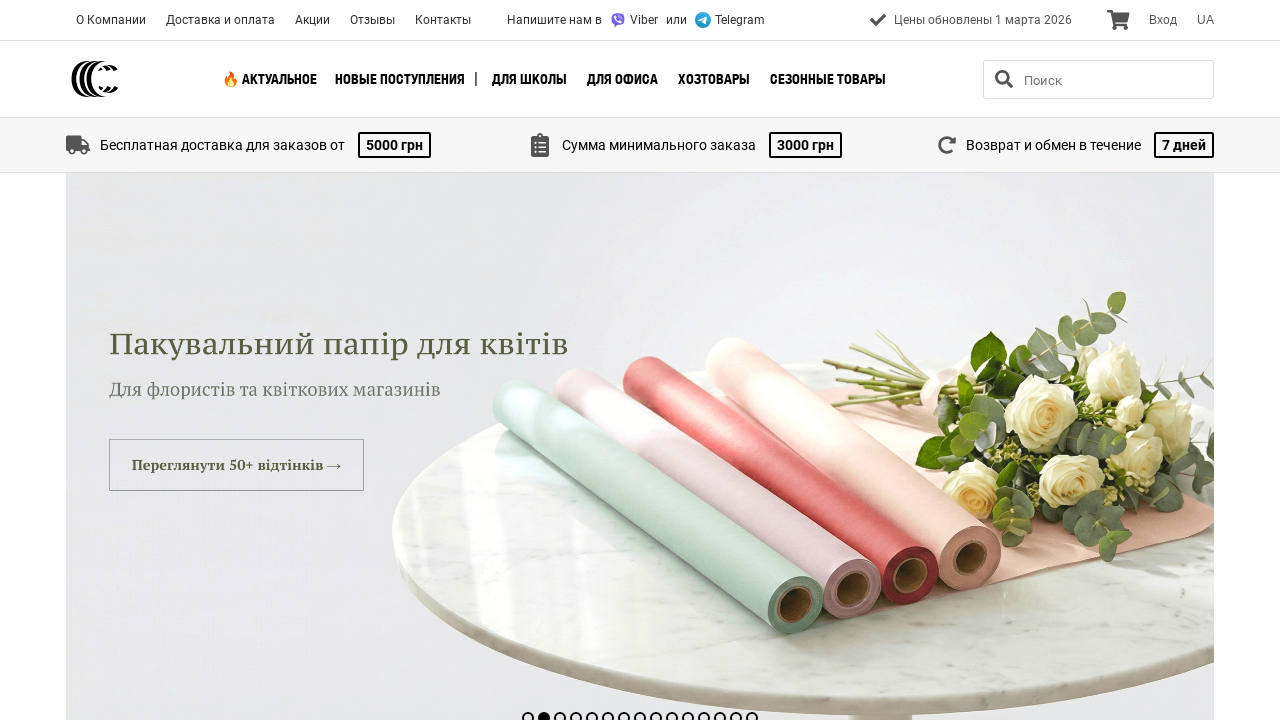

Located the logo banner element
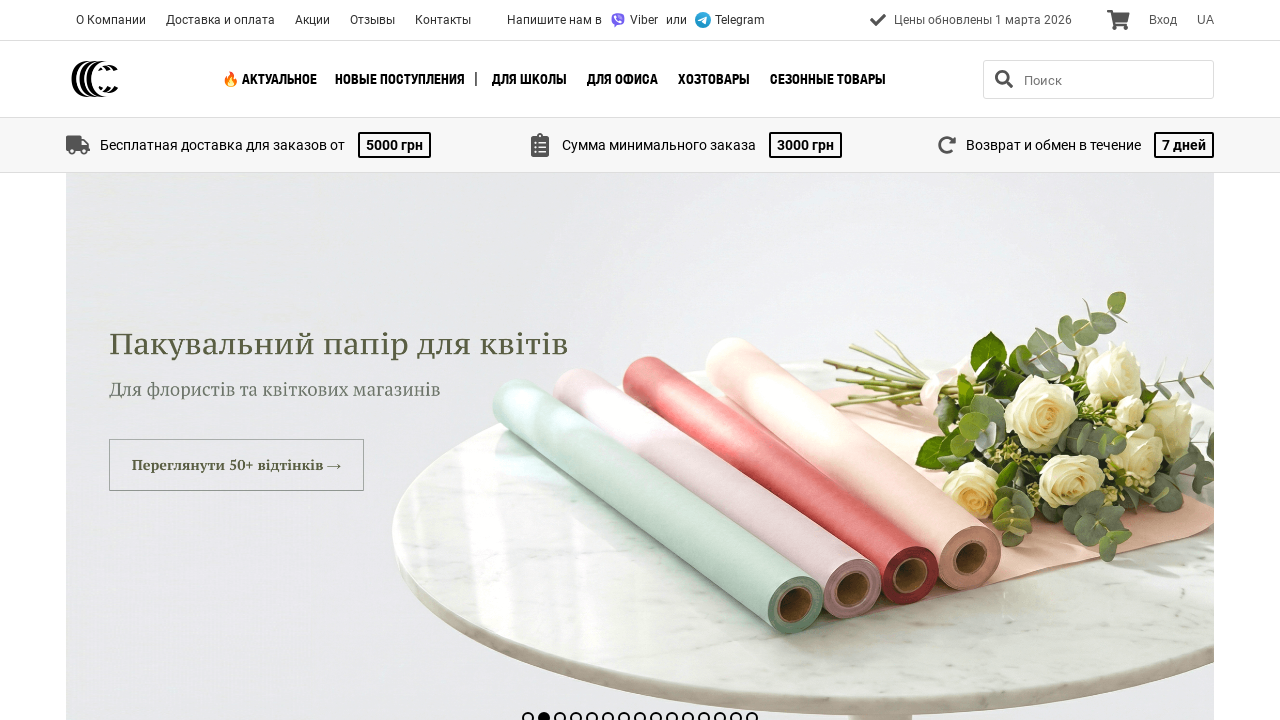

Located the 'see all' link element
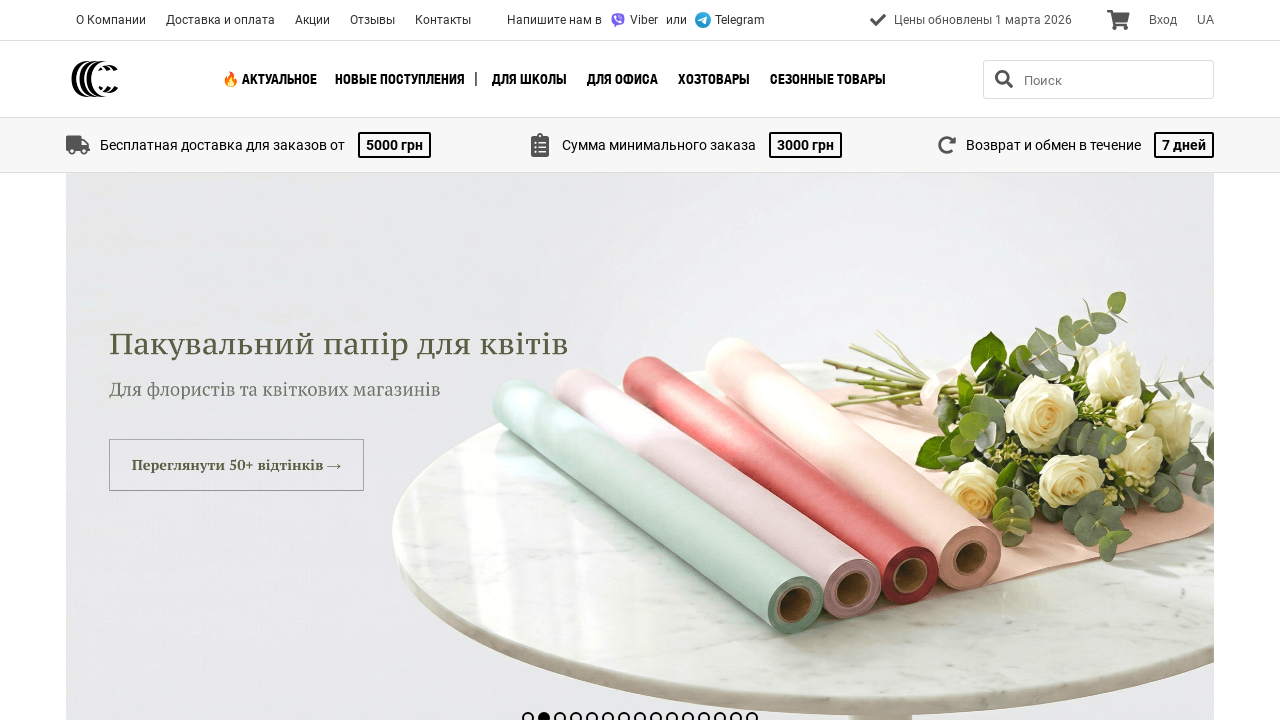

'See all' link element is present on the page
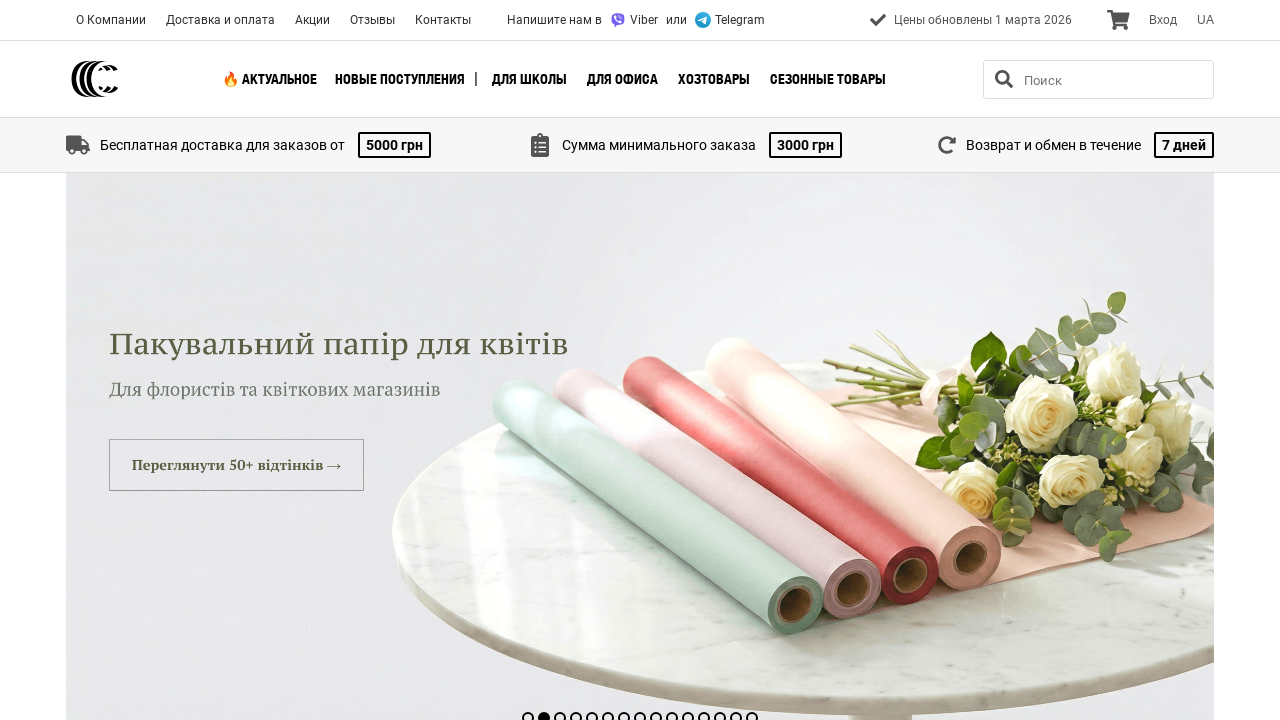

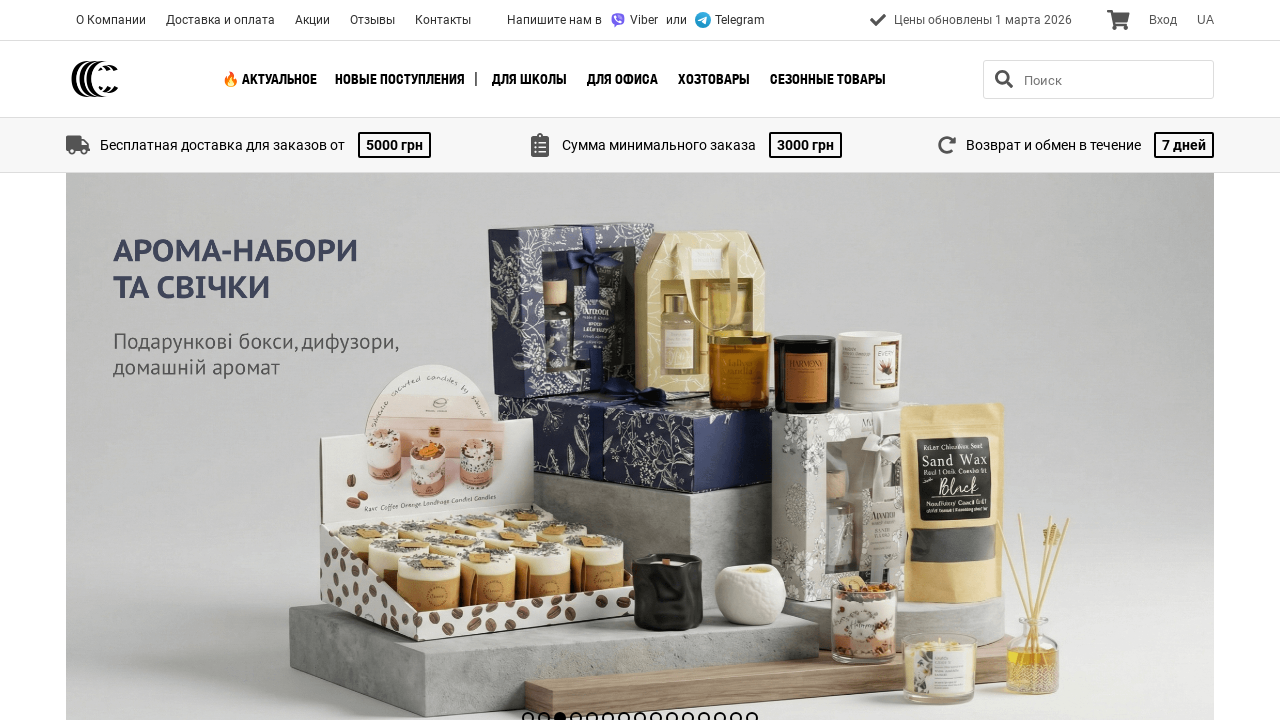